Navigates to Browse Languages menu, clicks on letter M submenu, and verifies that the last programming language in the table is MySQL.

Starting URL: http://www.99-bottles-of-beer.net/

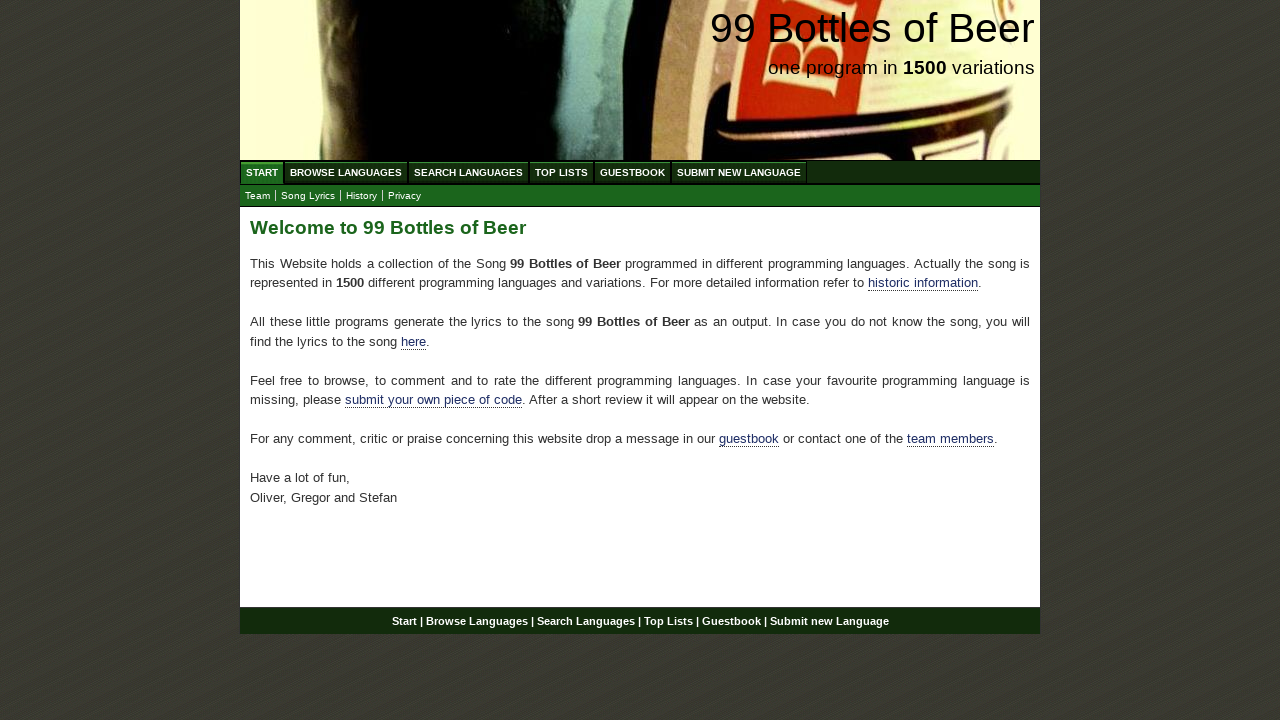

Clicked on Browse Languages menu at (346, 172) on xpath=//li/a[@href='/abc.html']
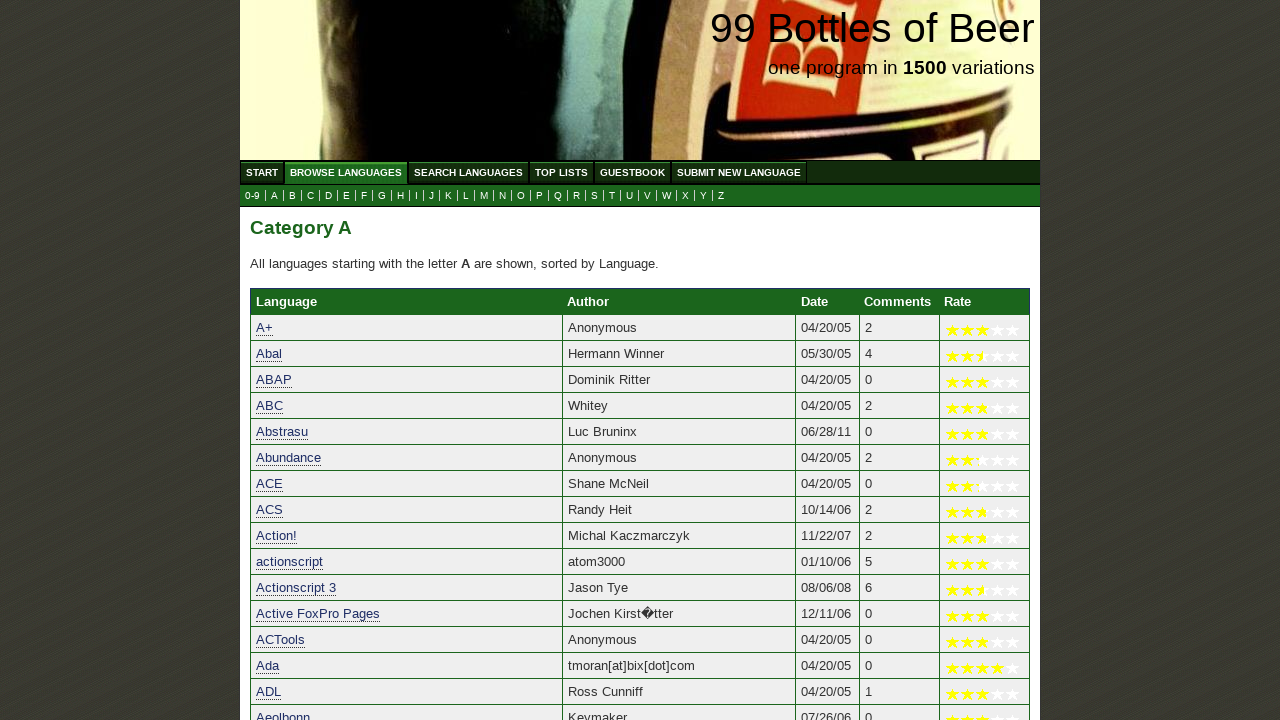

Clicked on letter M submenu at (484, 196) on xpath=//a[@href='m.html']
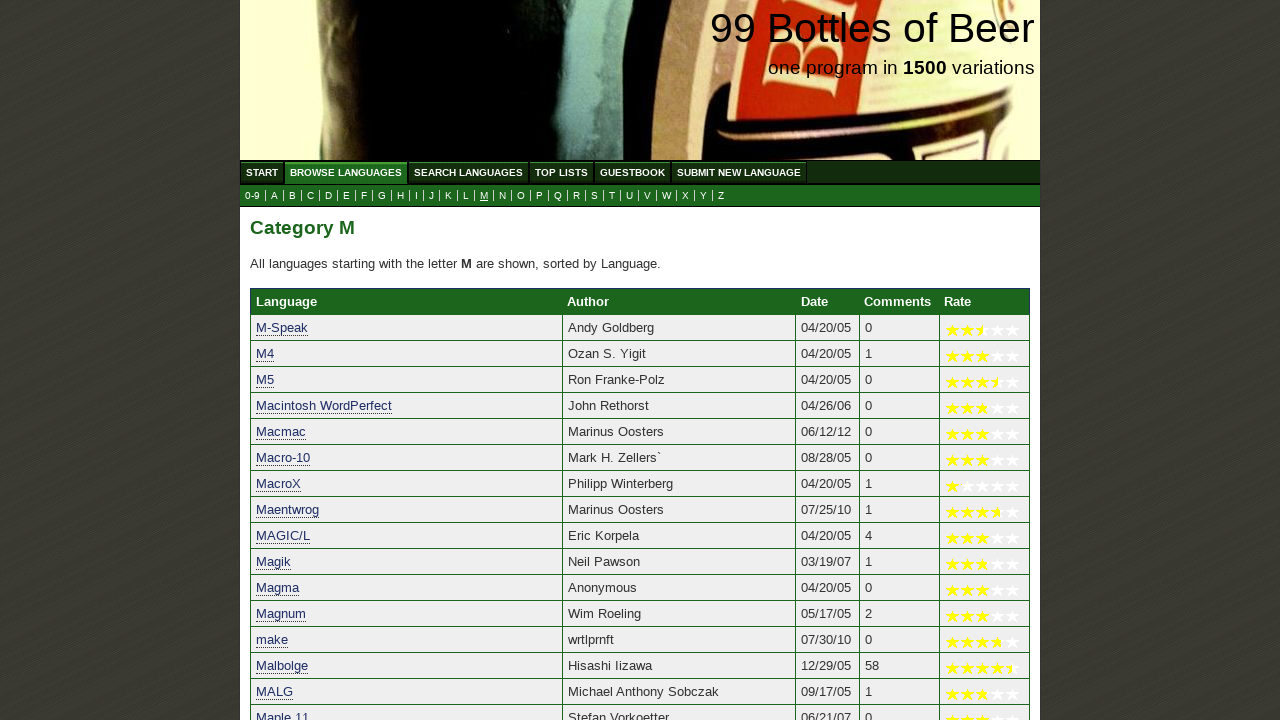

Located the last programming language in the table
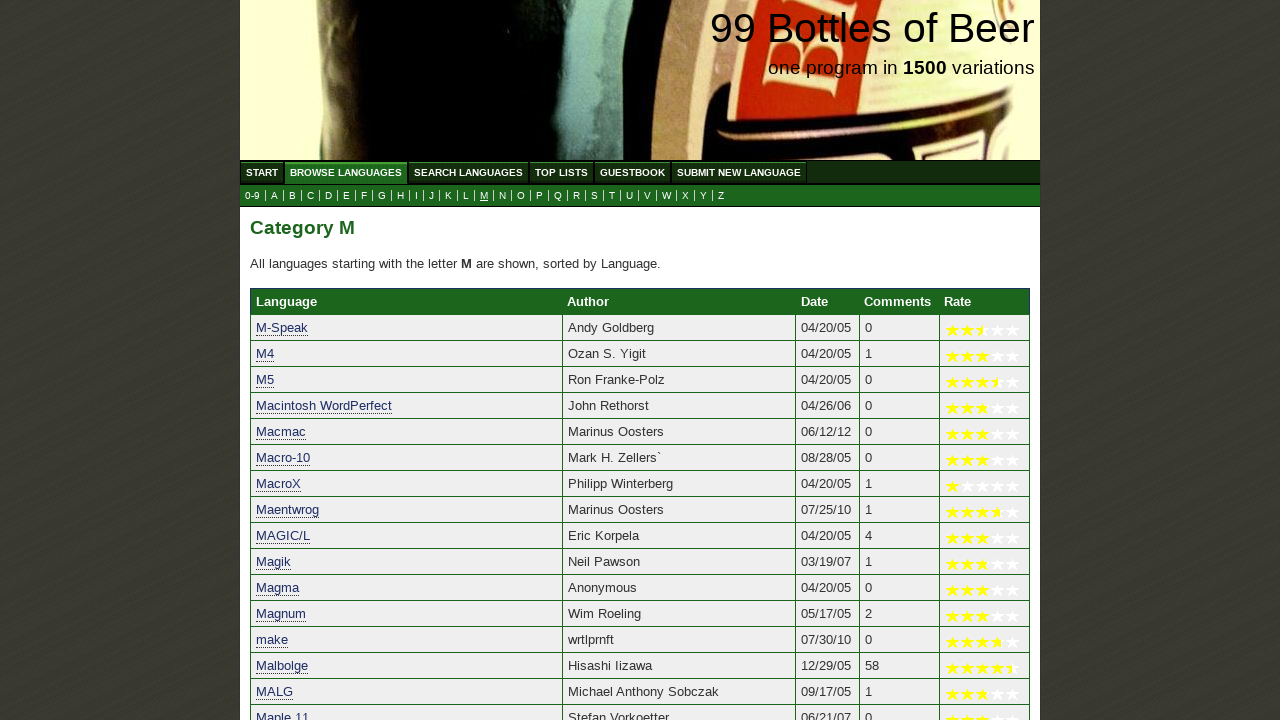

Waited for the last language element to be visible
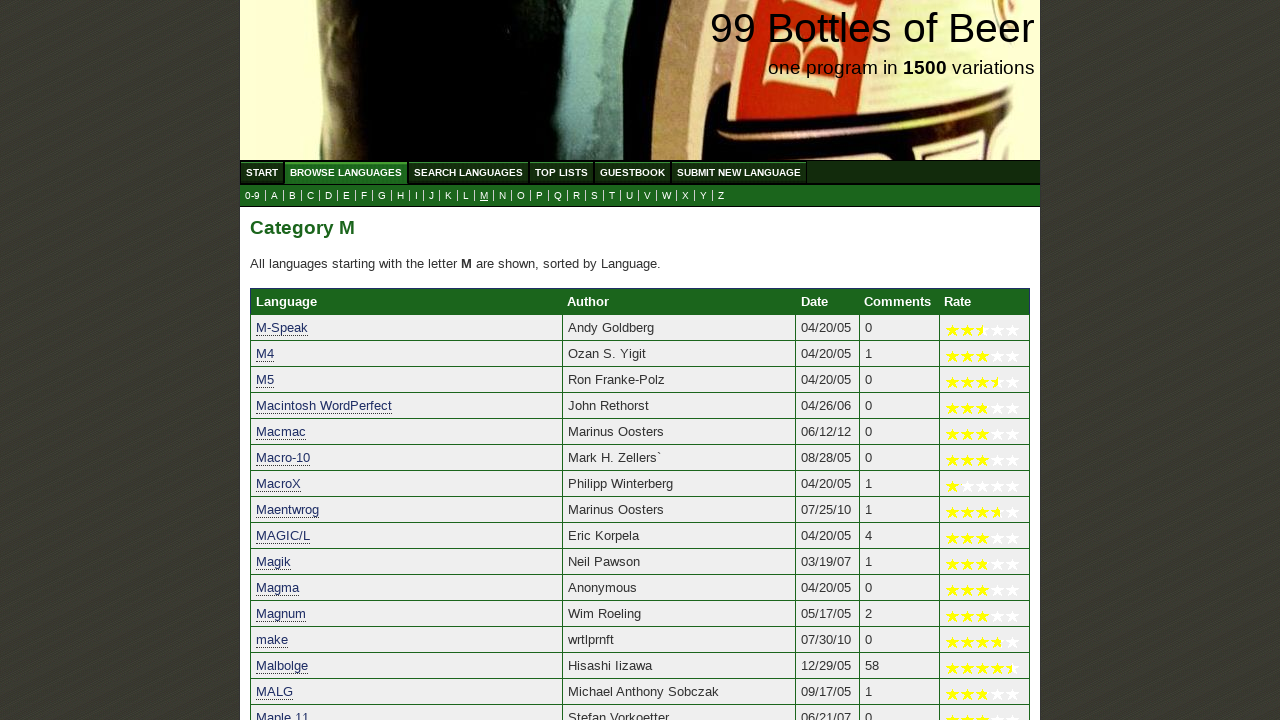

Verified that the last programming language is MySQL
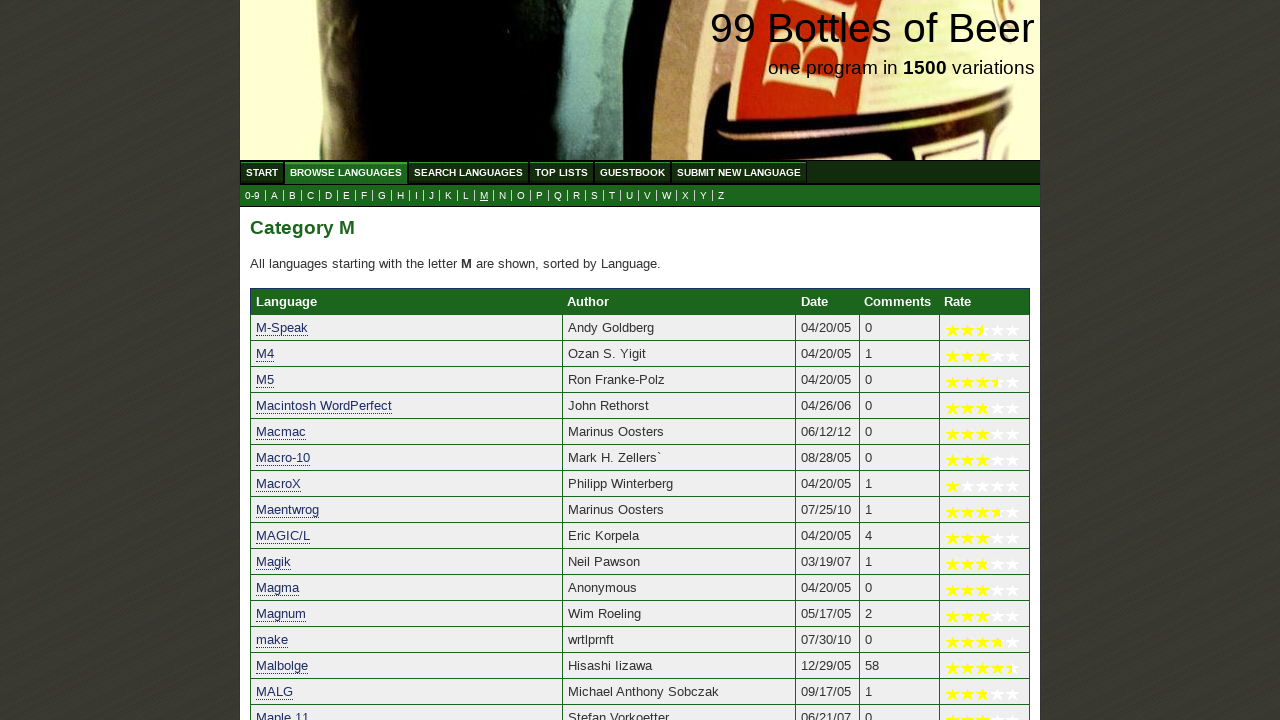

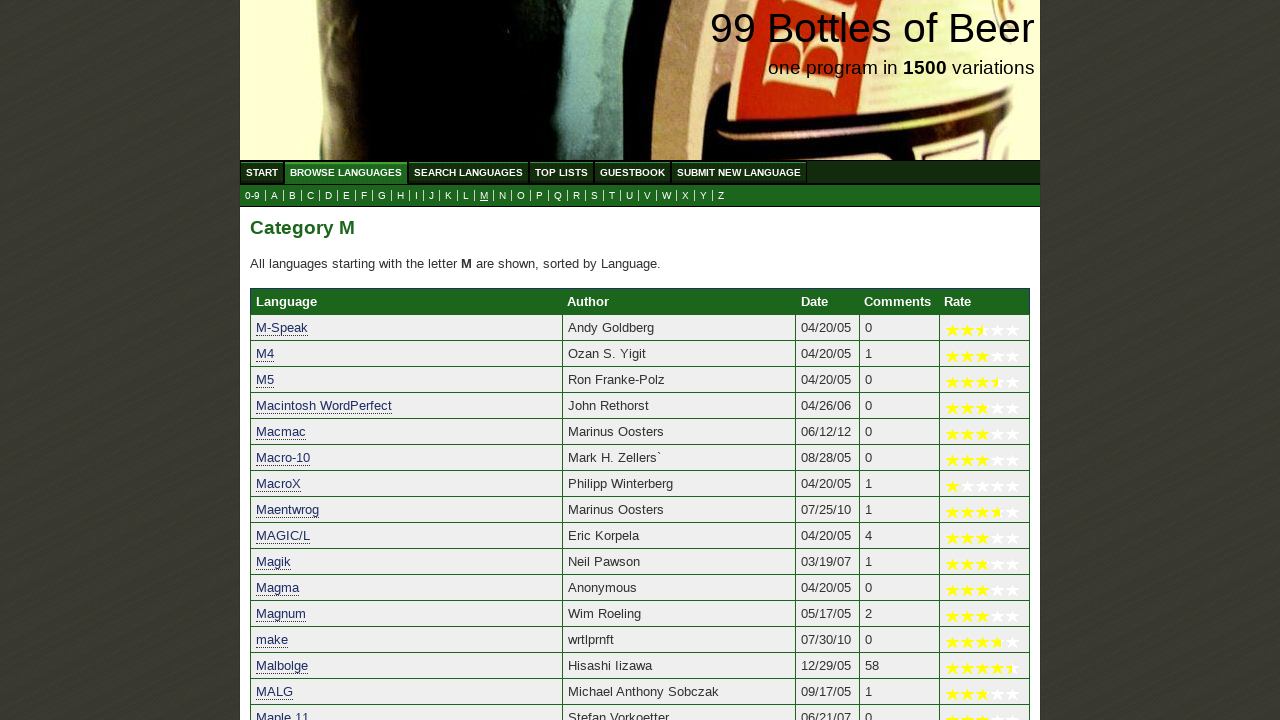